Tests handling of multiple browser windows by opening a new window, switching between windows, and performing actions in each window

Starting URL: https://skpatro.github.io/demo/links/

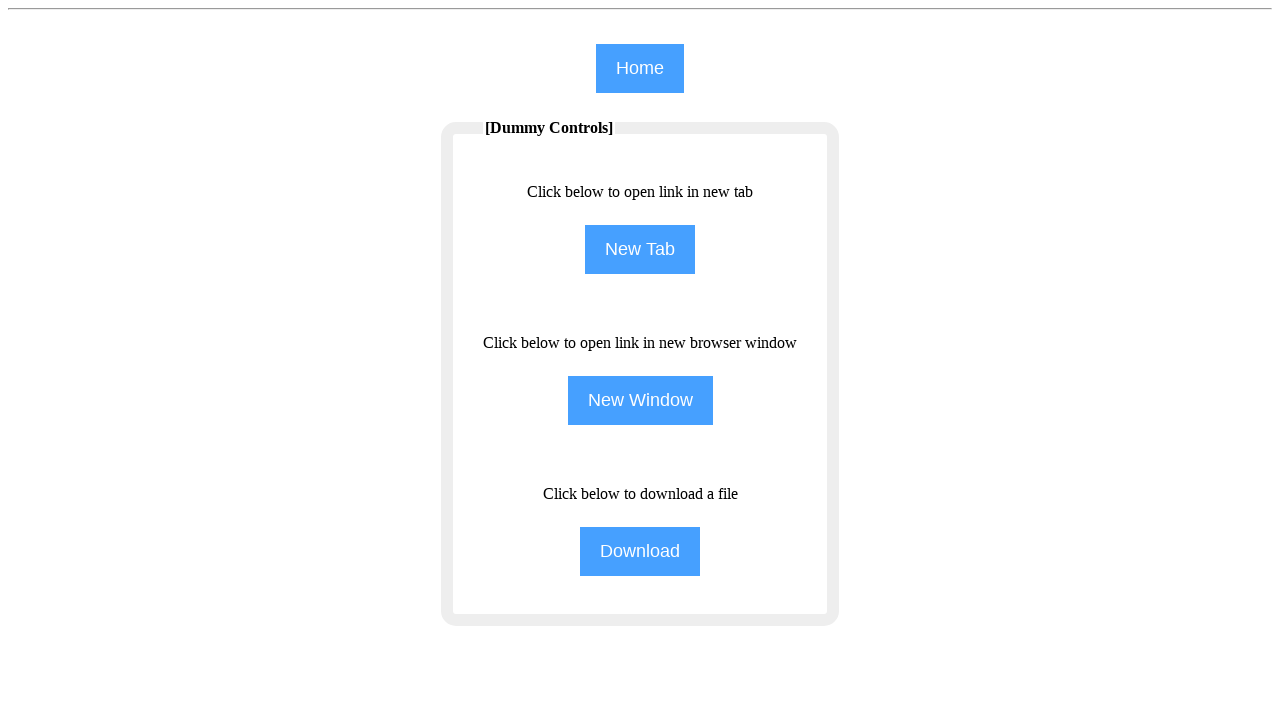

Clicked 'New Window' button to open child window at (640, 400) on input[name='NewWindow']
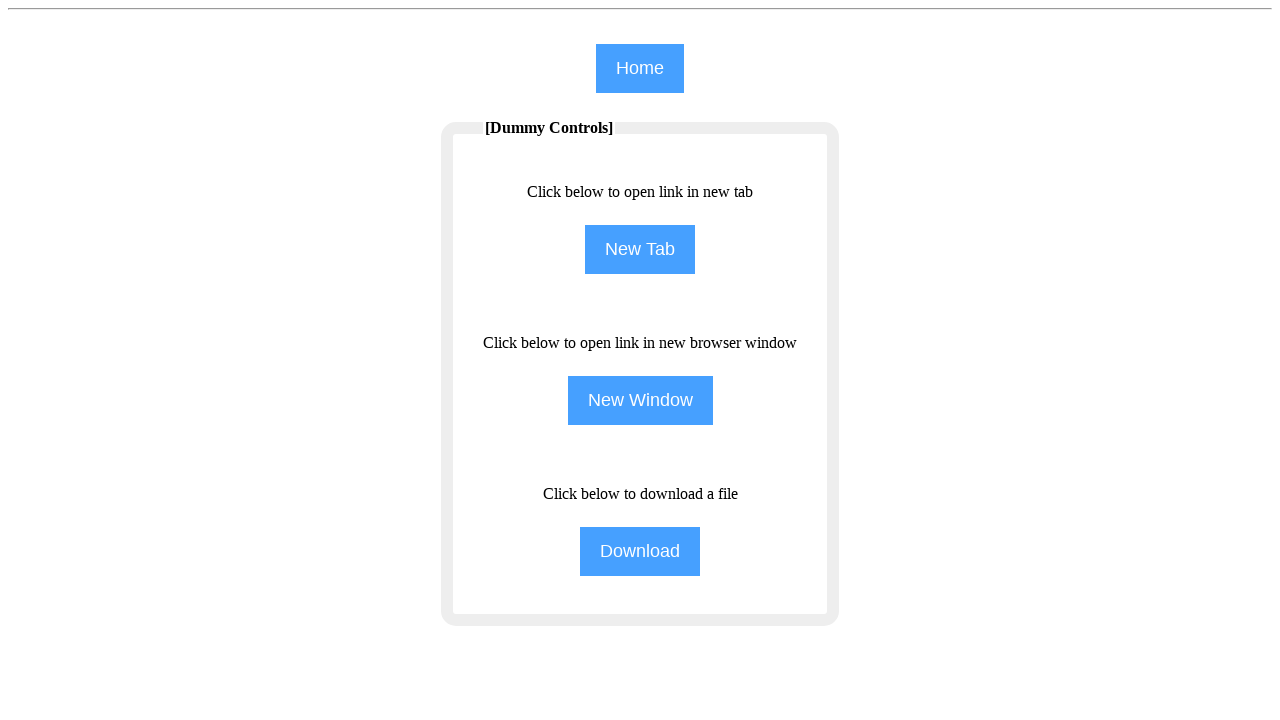

Child window popup captured
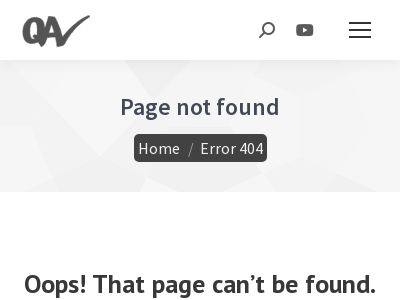

Child window page load state complete
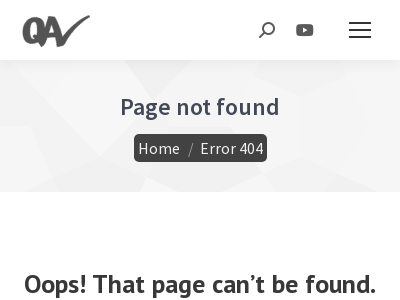

Filled search field in child window with 'Good evening' on #the7-search
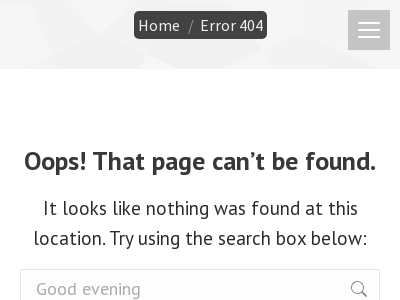

Retrieved text from main page: '[Dummy Controls]'
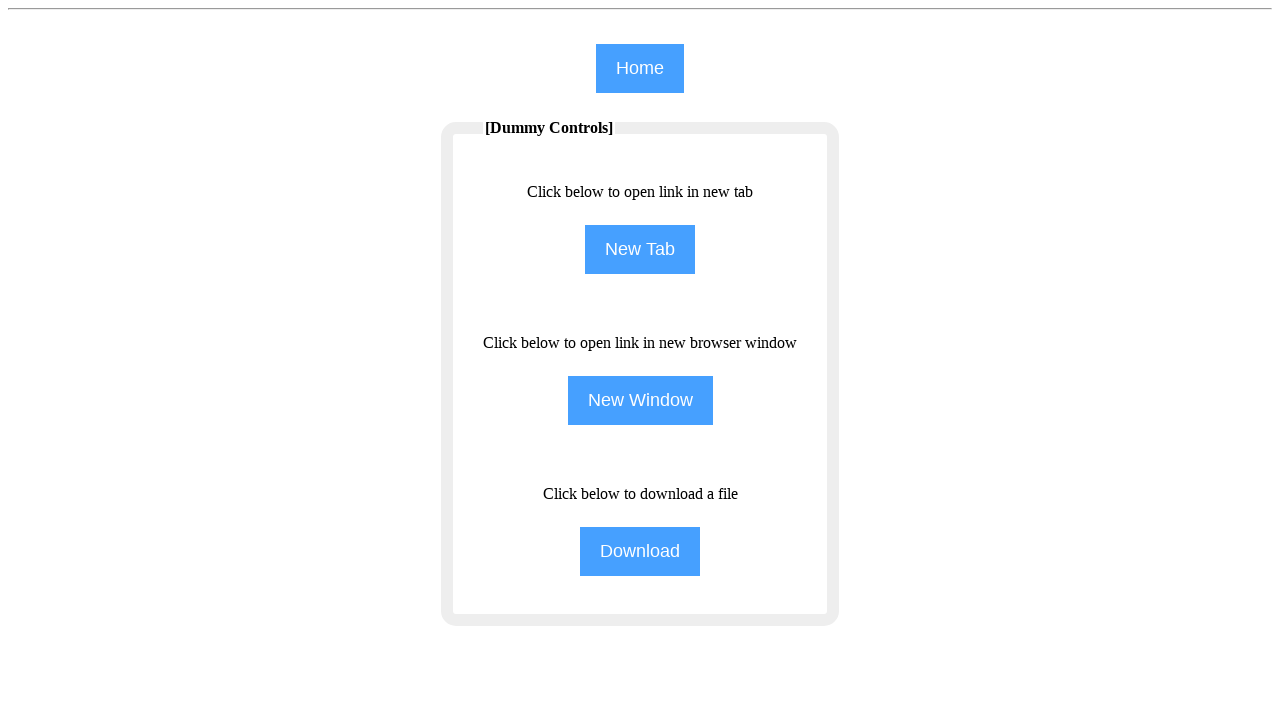

Closed child window
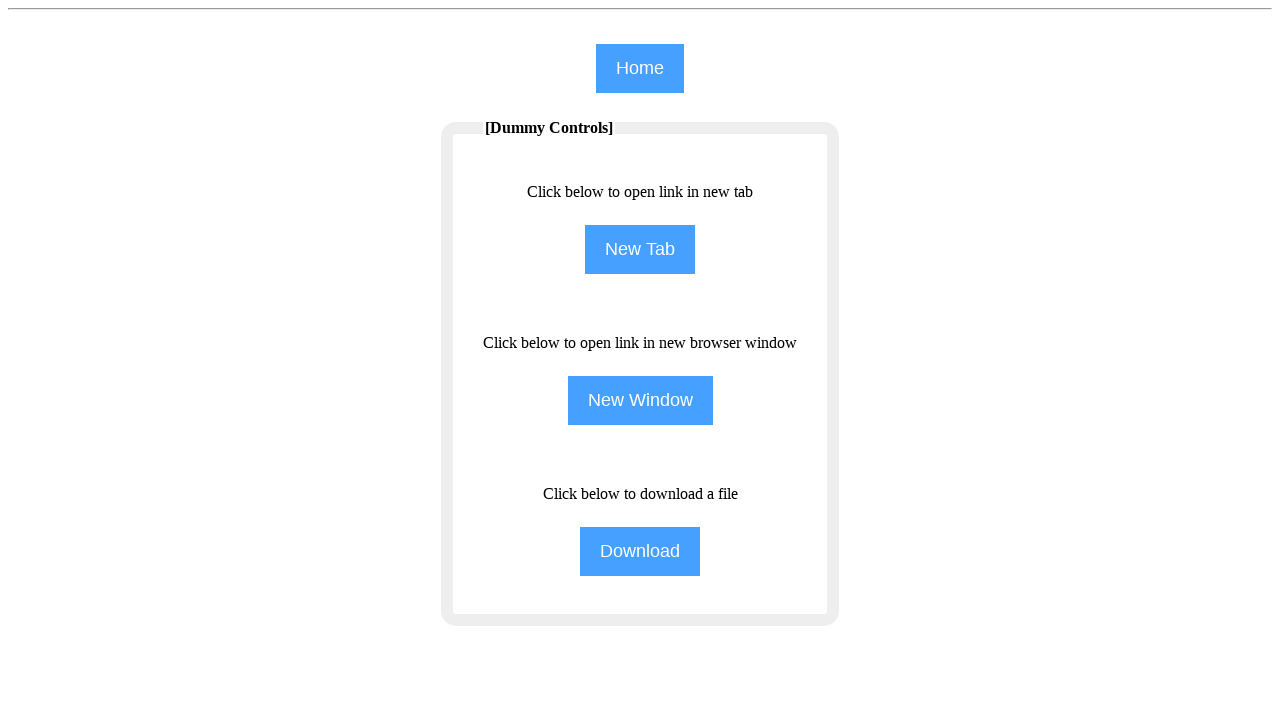

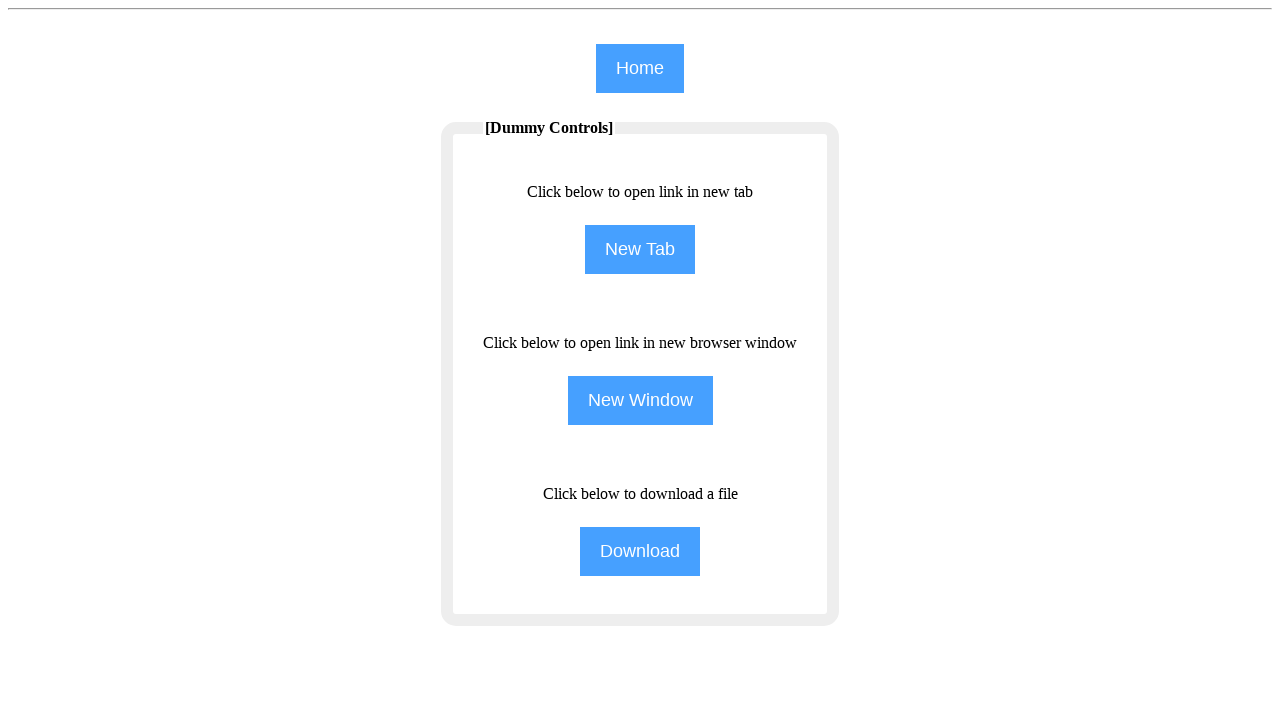